Tests hover functionality by moving the mouse over the first image figure element on the hovers page, which should reveal hidden content.

Starting URL: https://the-internet.herokuapp.com/hovers

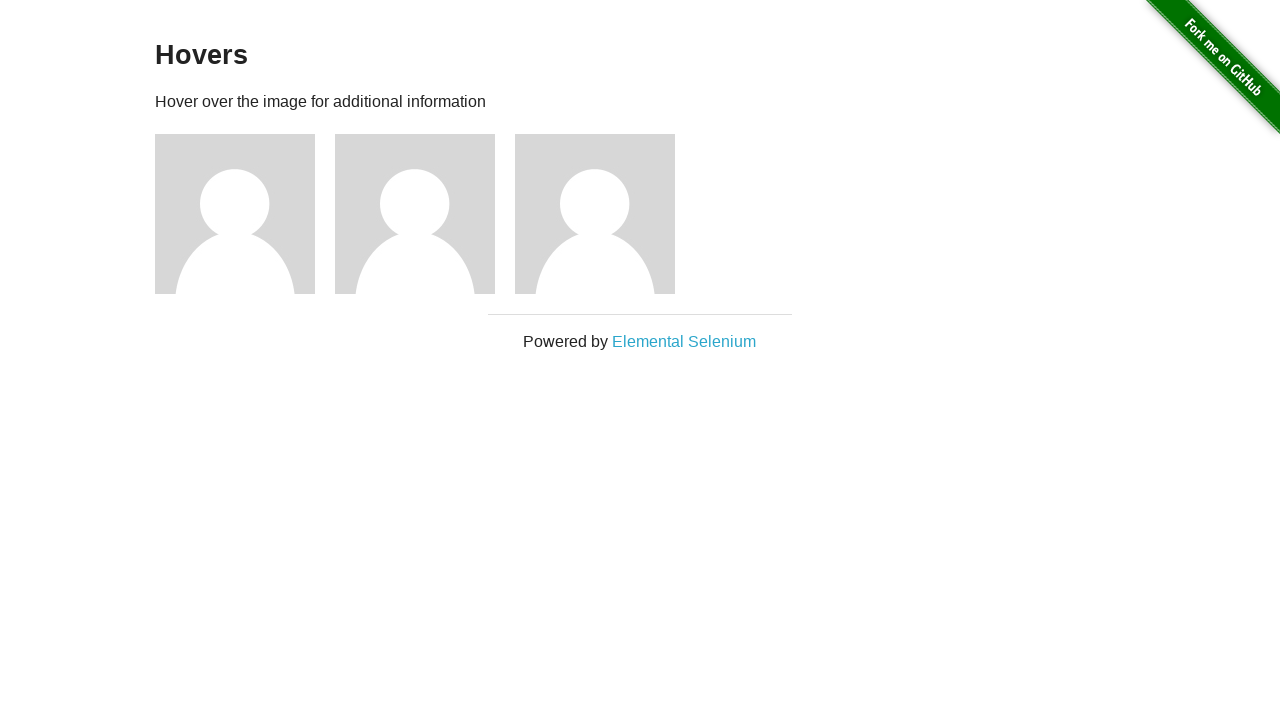

Navigated to hovers page
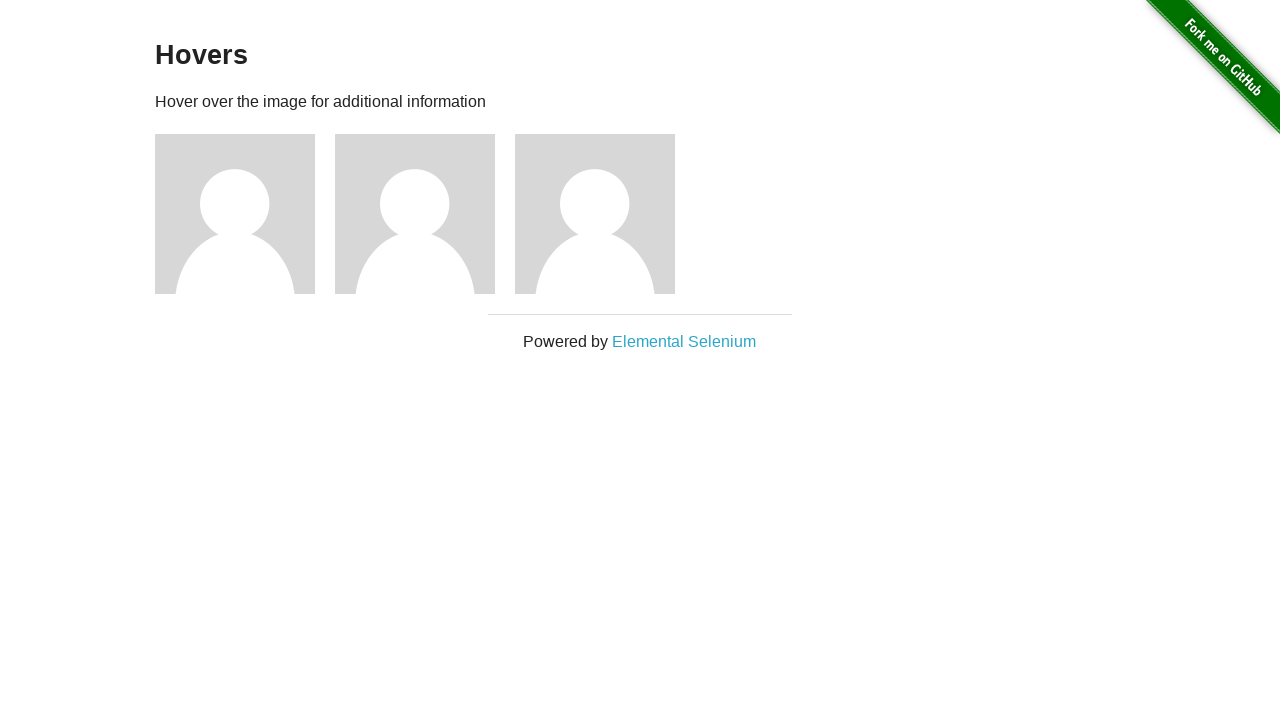

Hovered over the first image figure element to reveal hidden content at (245, 214) on #content .figure >> nth=0
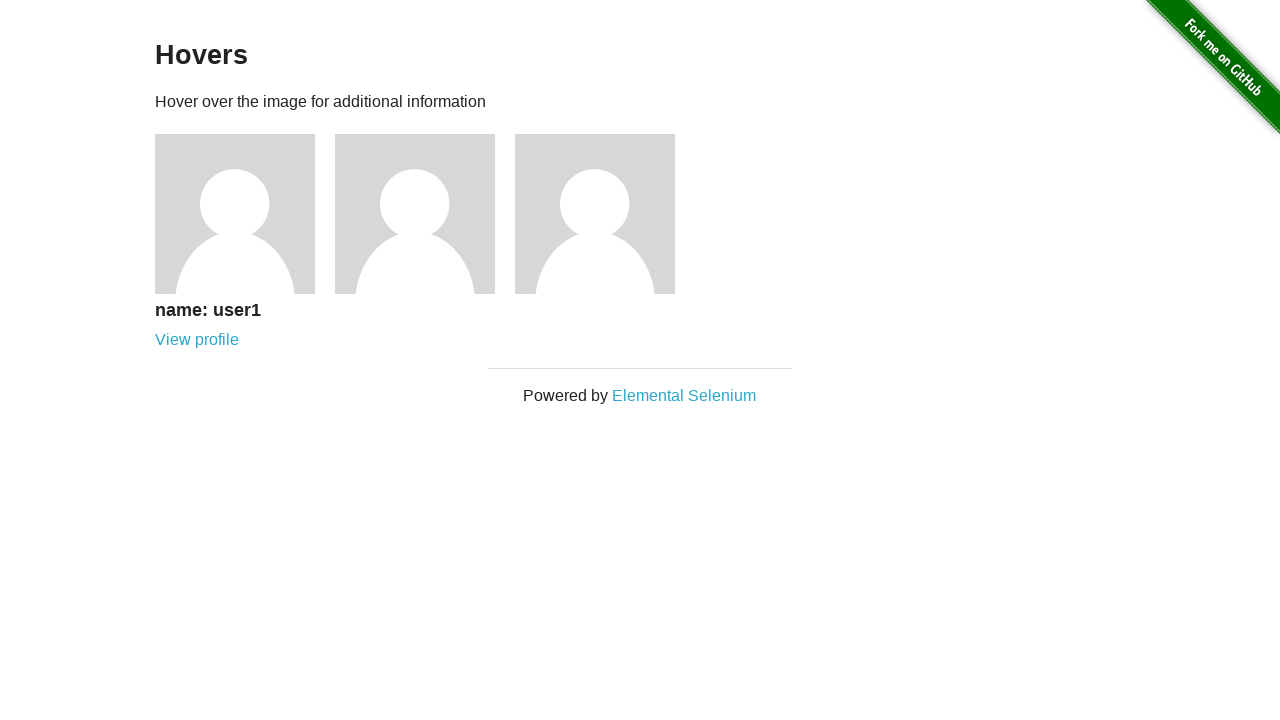

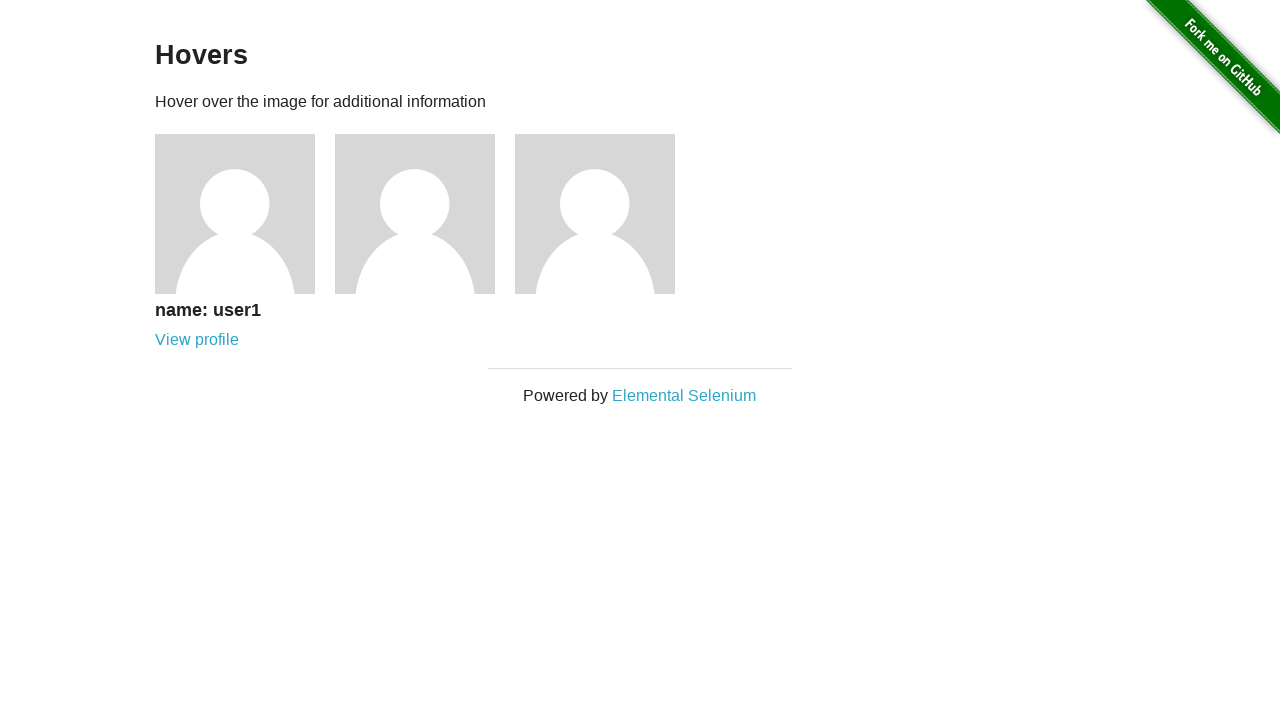